Tests successful login by entering valid credentials and verifying navigation to the inventory page

Starting URL: https://www.saucedemo.com/

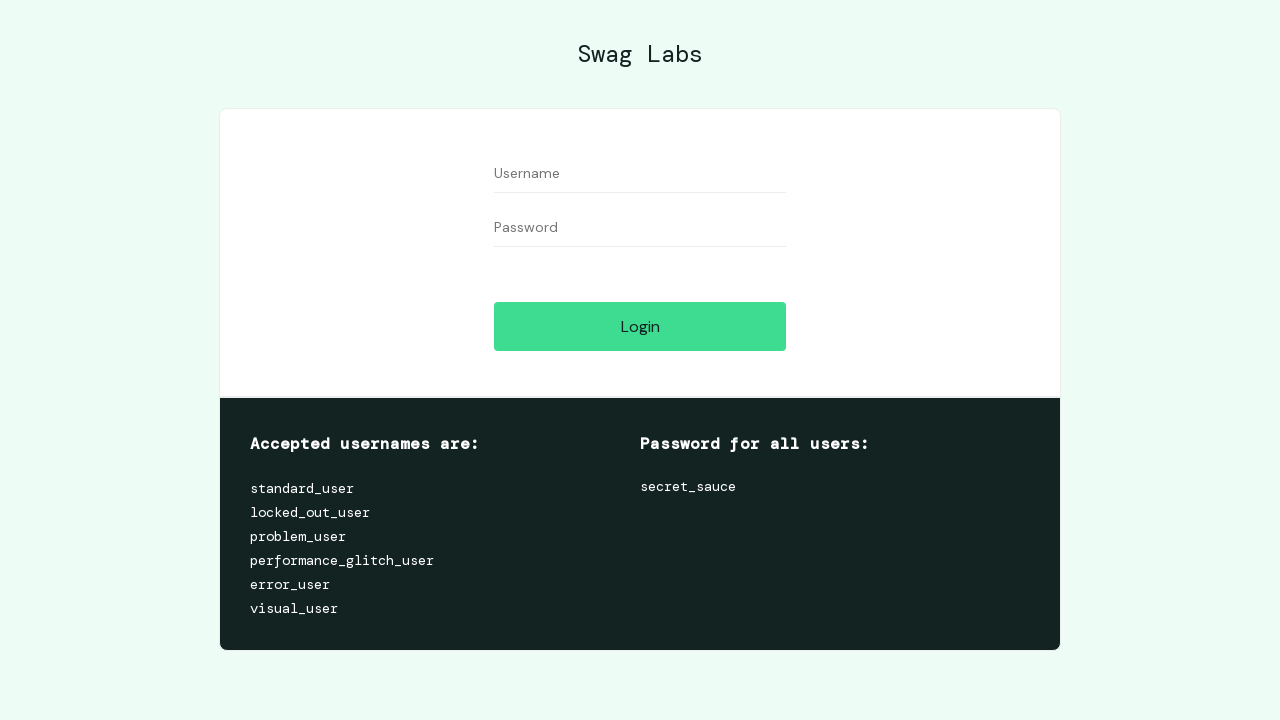

Filled username field with 'standard_user' on input#user-name
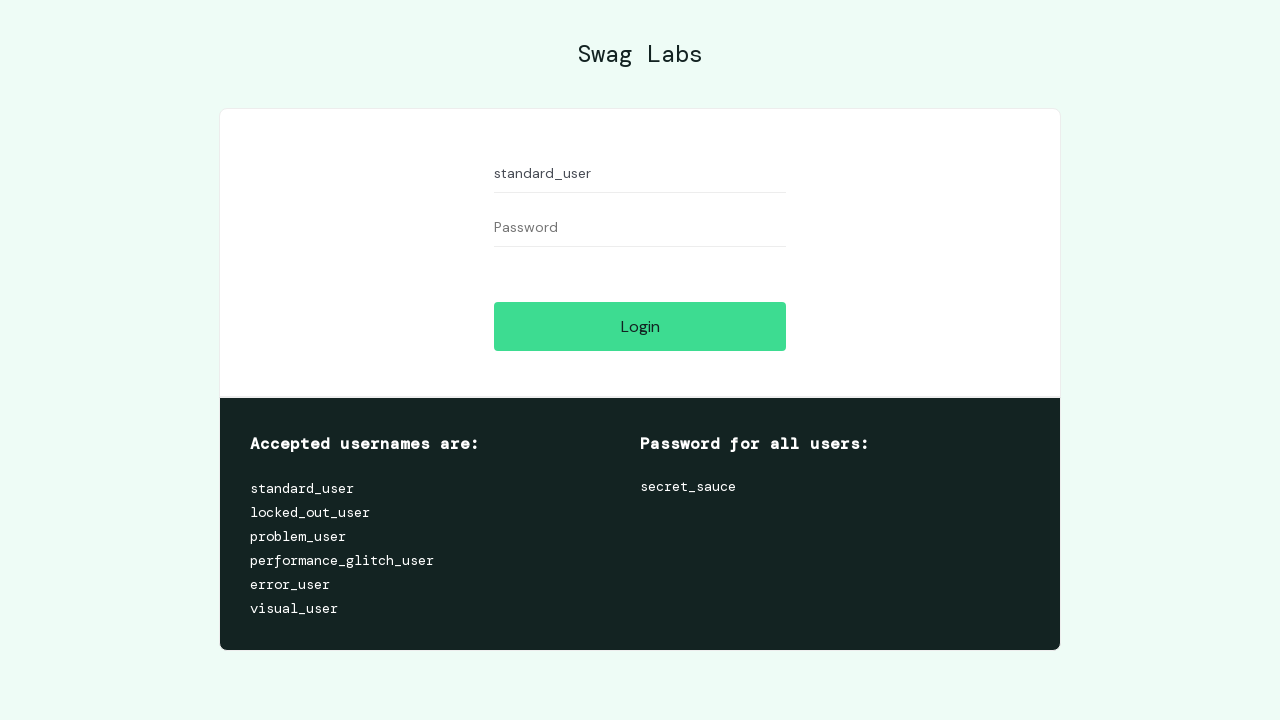

Filled password field with 'secret_sauce' on input#password
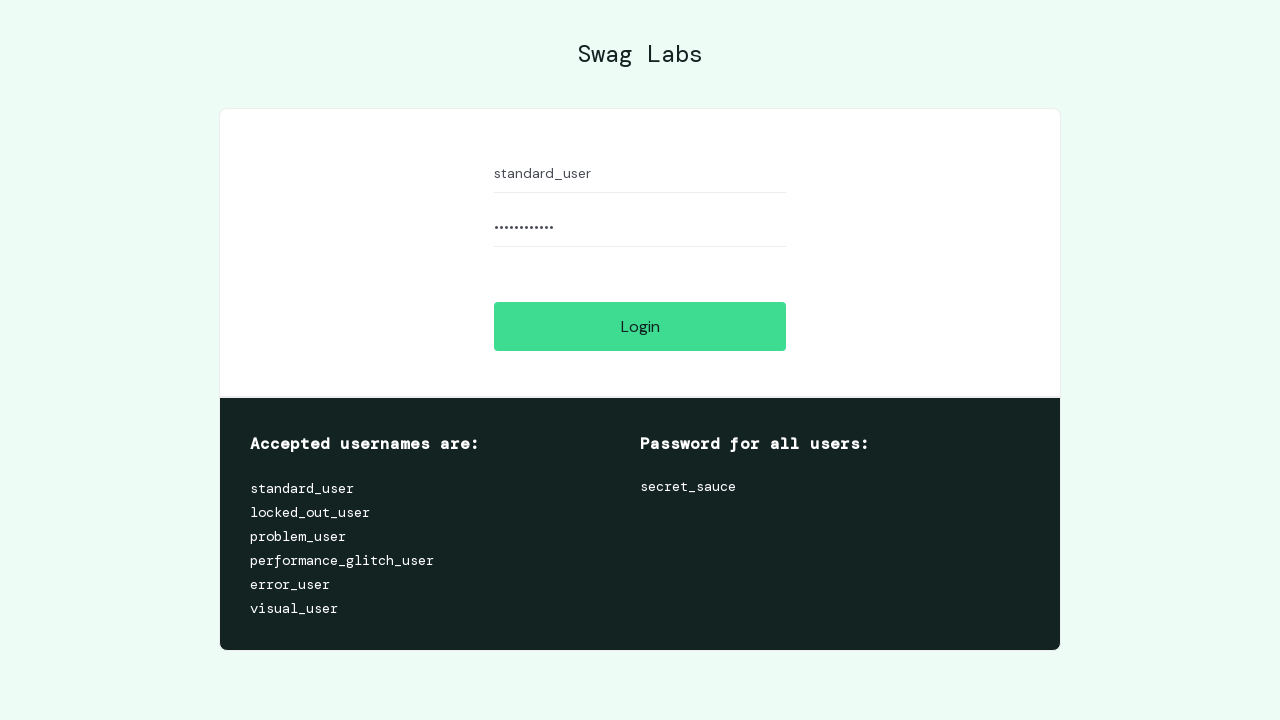

Clicked login button at (640, 326) on input#login-button
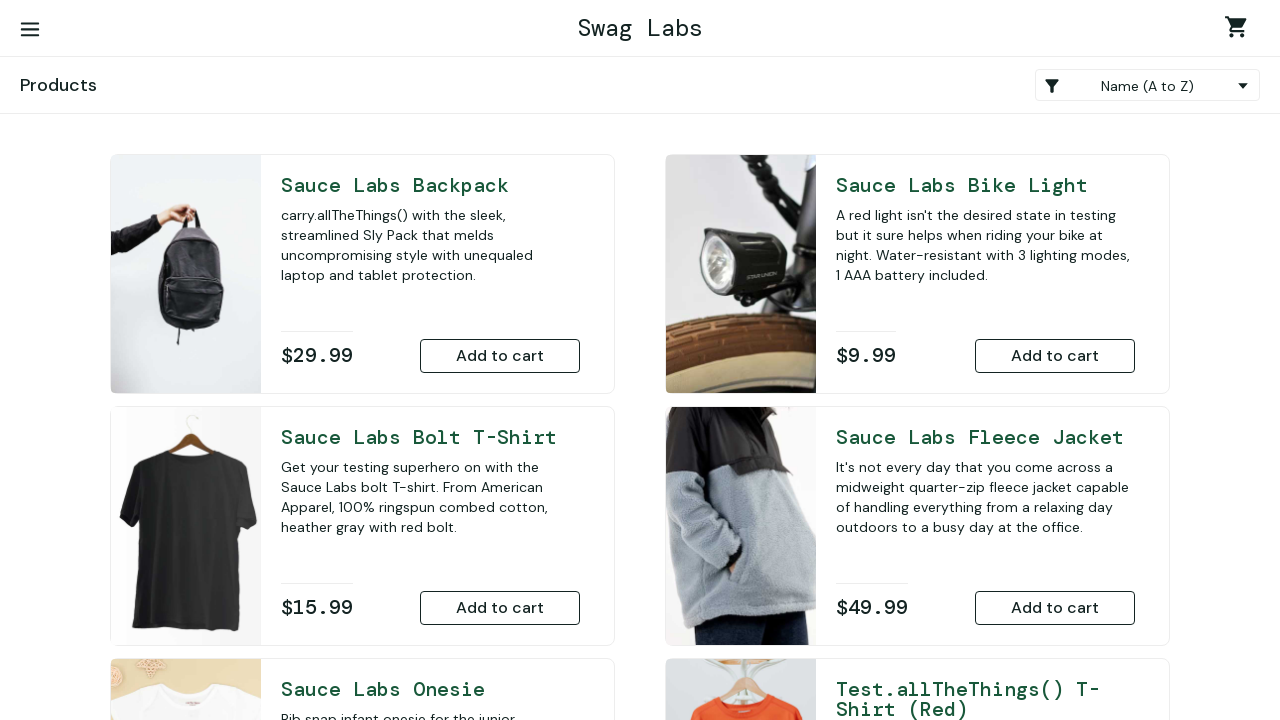

Successfully navigated to inventory page
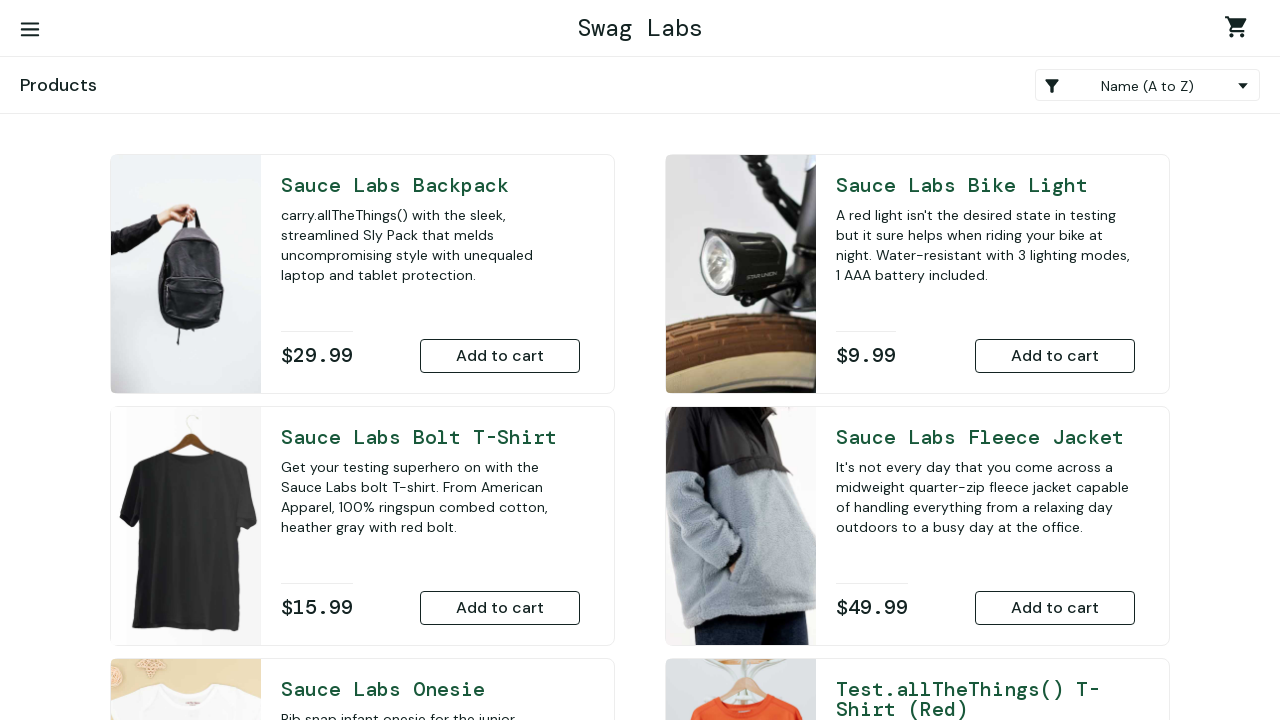

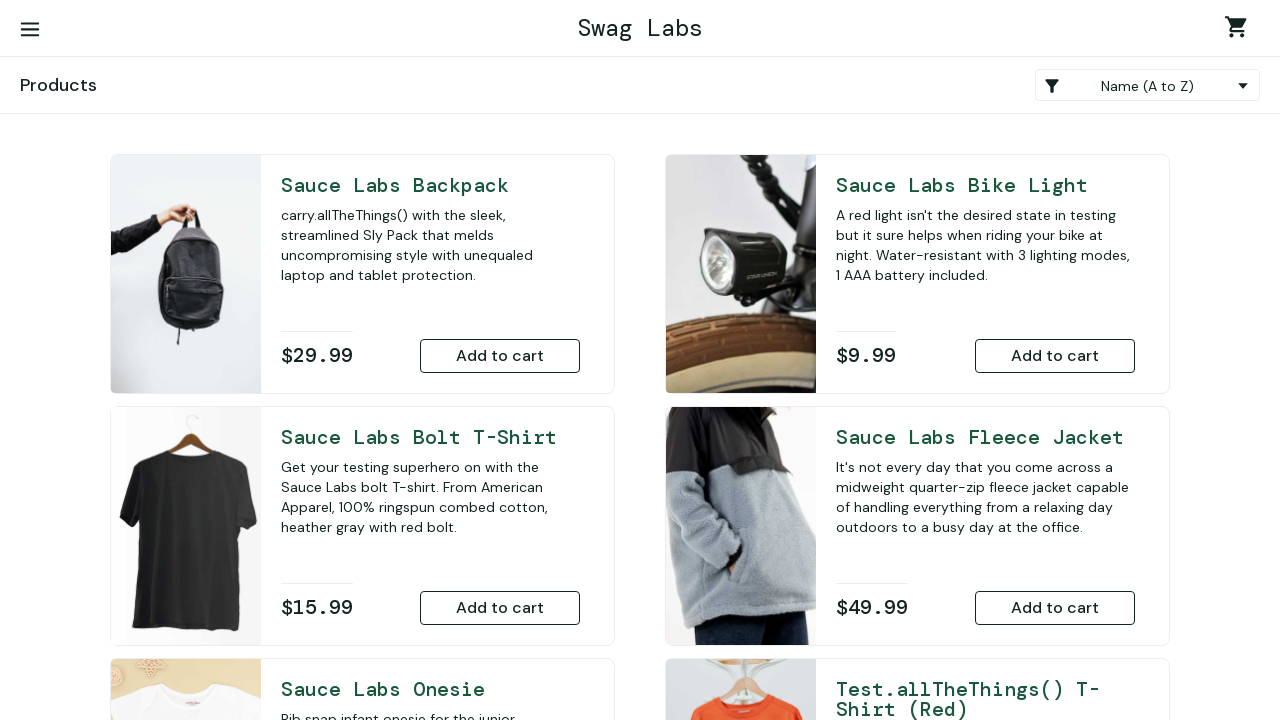